Tests table sorting on a table with semantic class attributes by clicking the Due column header using class-based selectors.

Starting URL: http://the-internet.herokuapp.com/tables

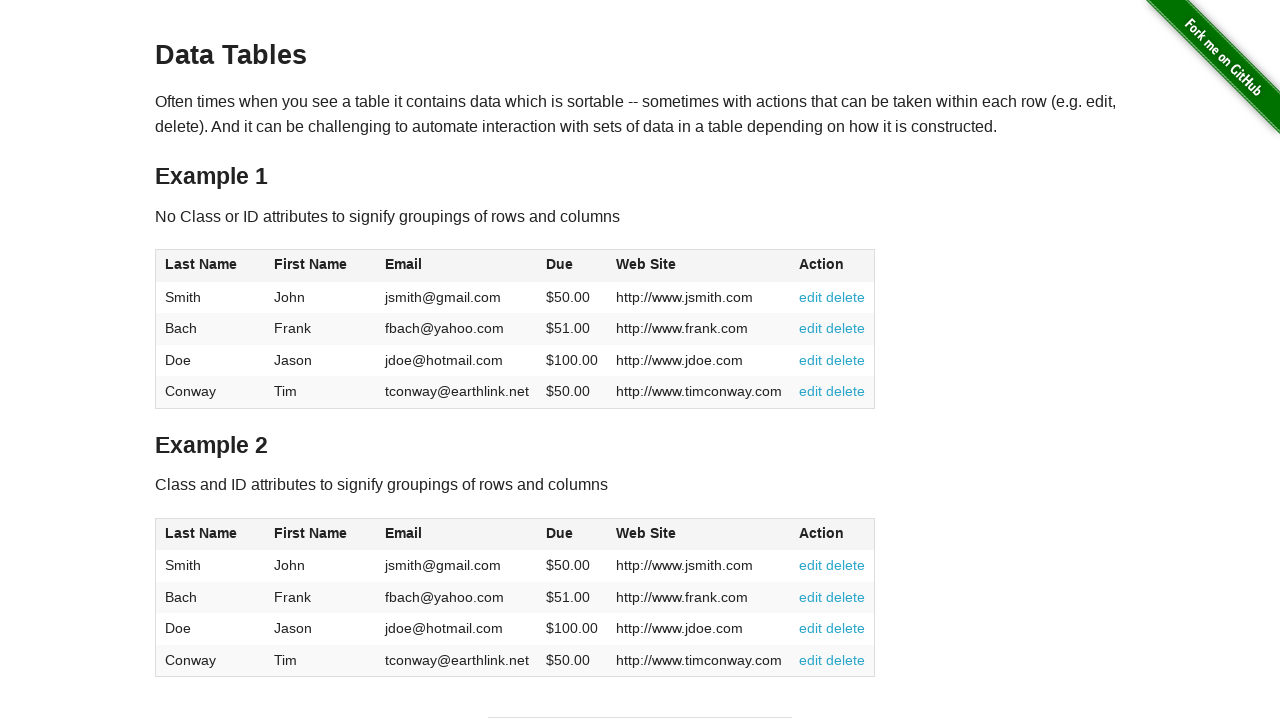

Clicked the Due column header in table2 using class-based selector to trigger sorting at (560, 533) on #table2 thead .dues
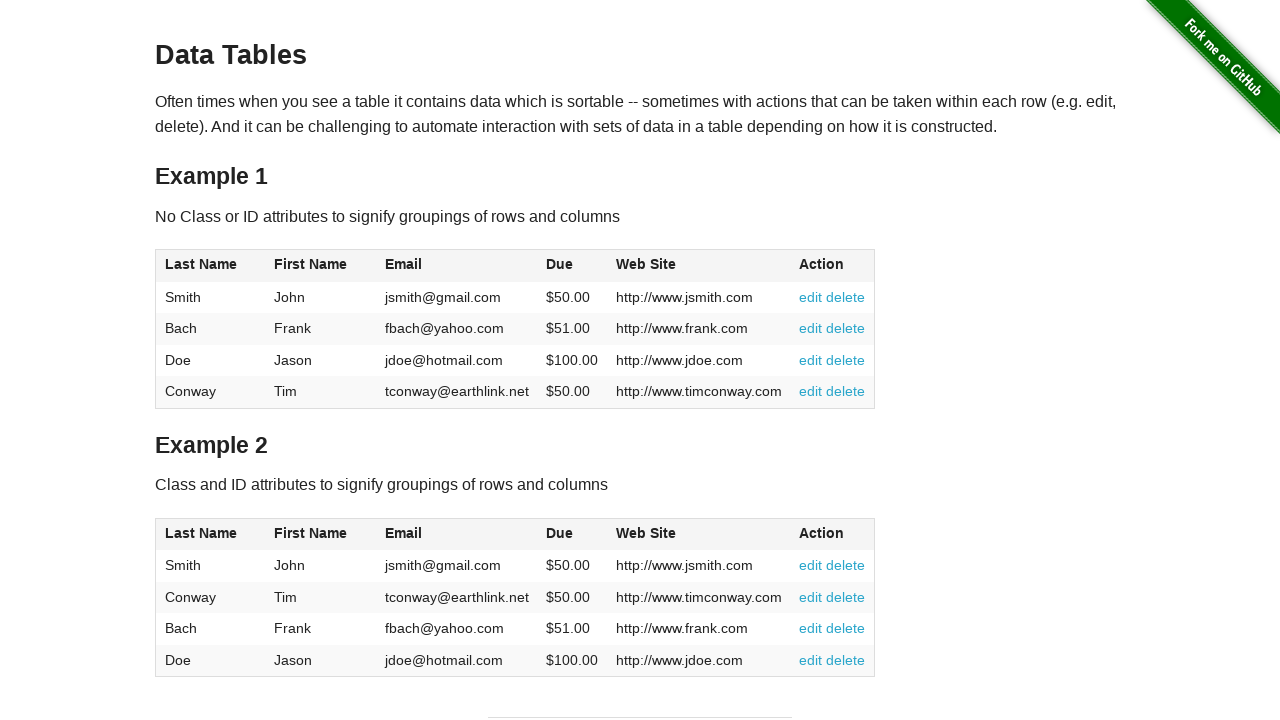

Waited for dues cells in table2 to be present after sorting
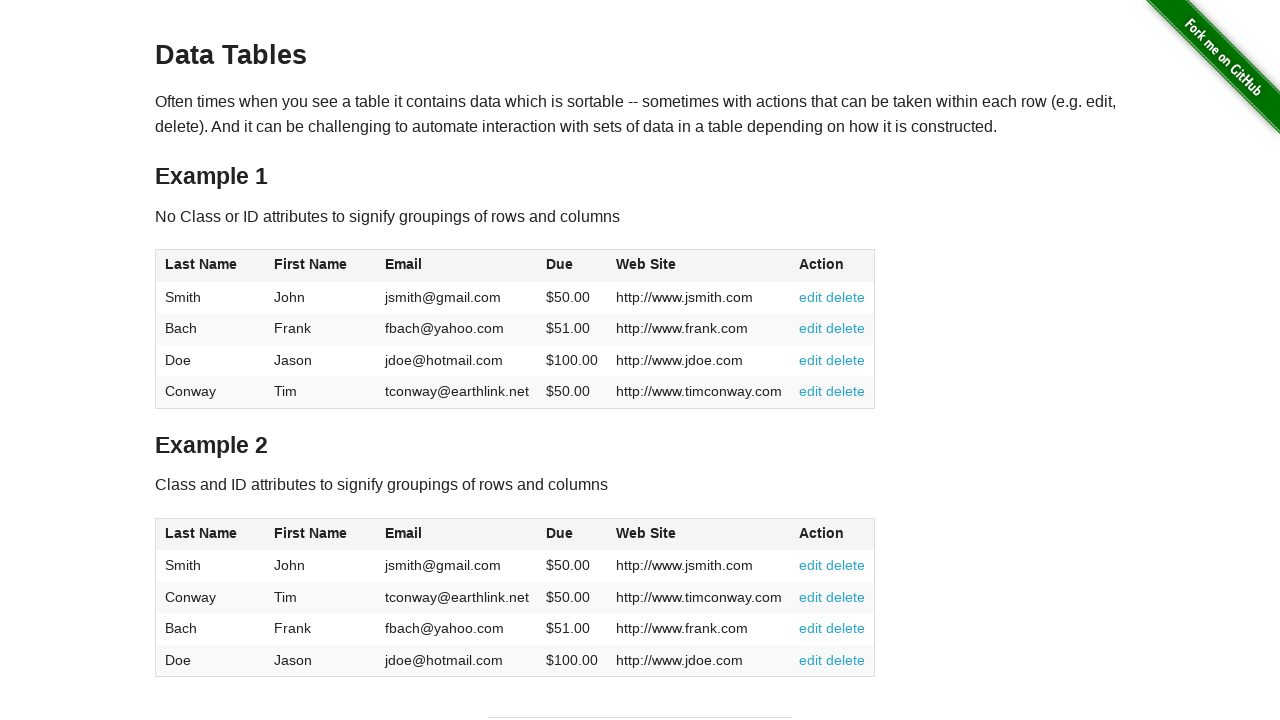

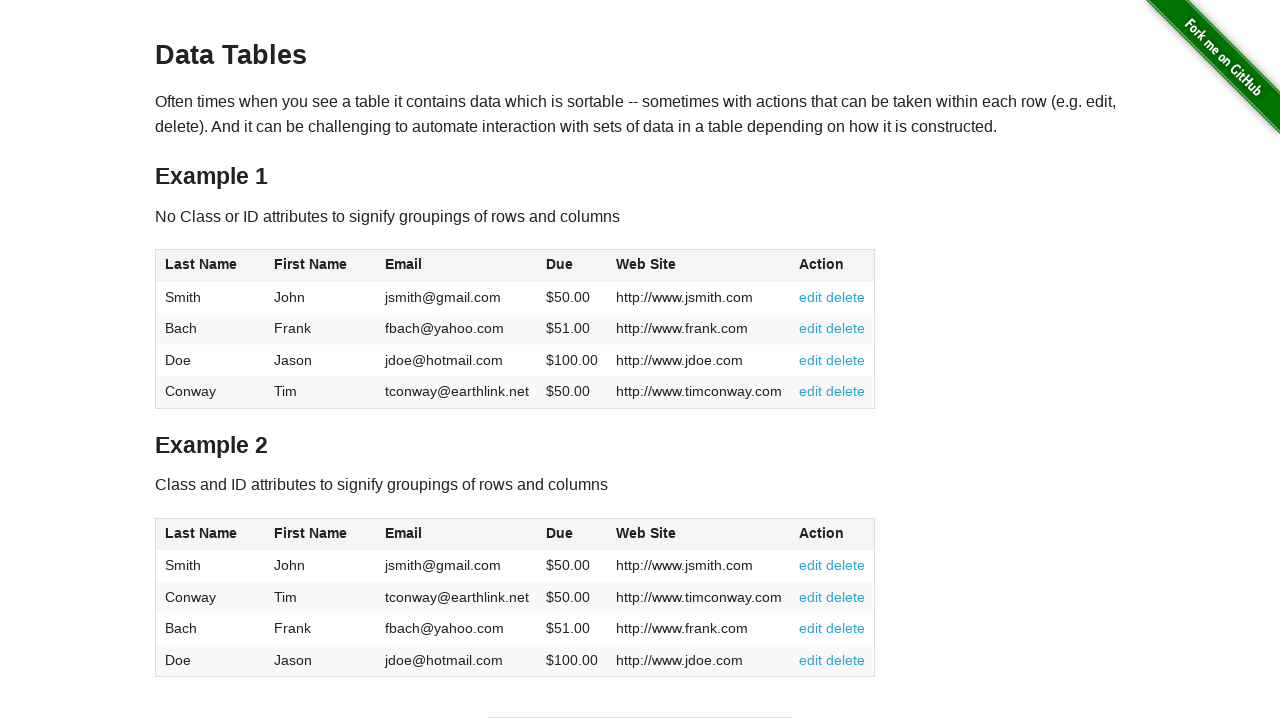